Tests checkbox functionality by verifying initial unchecked state, clicking to check it, verifying checked state, clicking again to uncheck, and verifying unchecked state again

Starting URL: https://rahulshettyacademy.com/AutomationPractice/

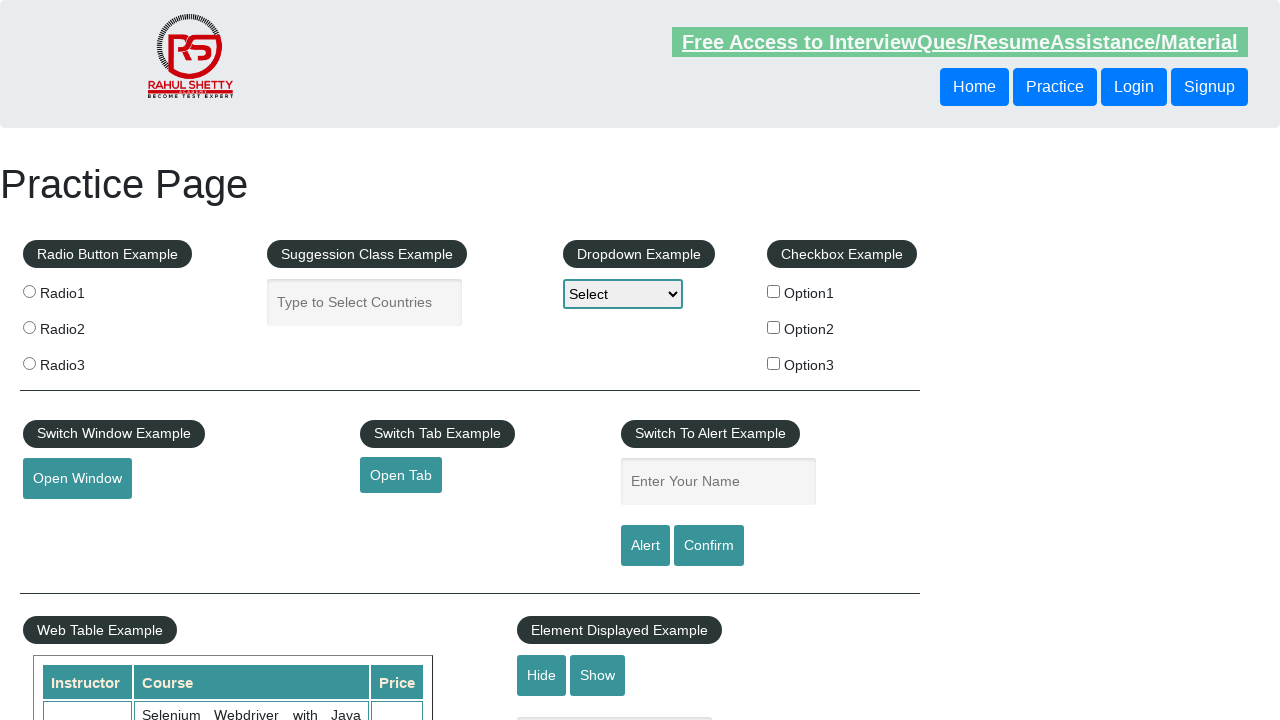

Navigated to AutomationPractice page
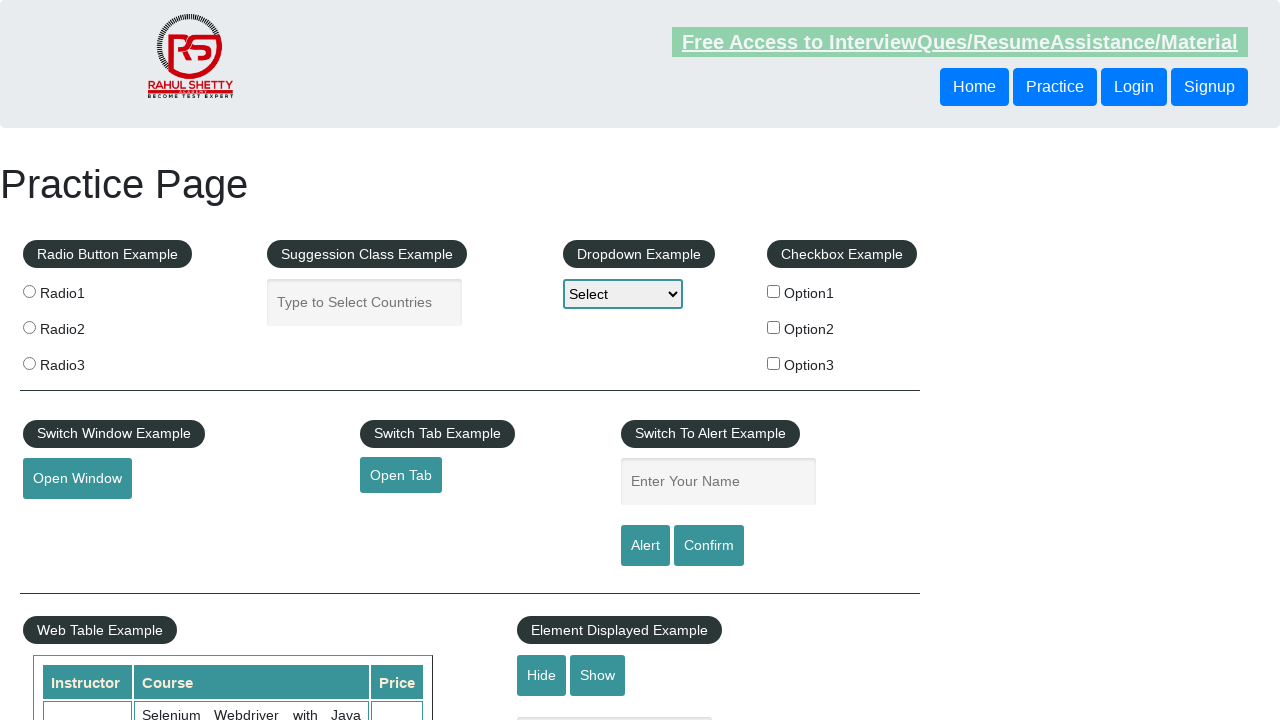

Located checkbox element #checkBoxOption1
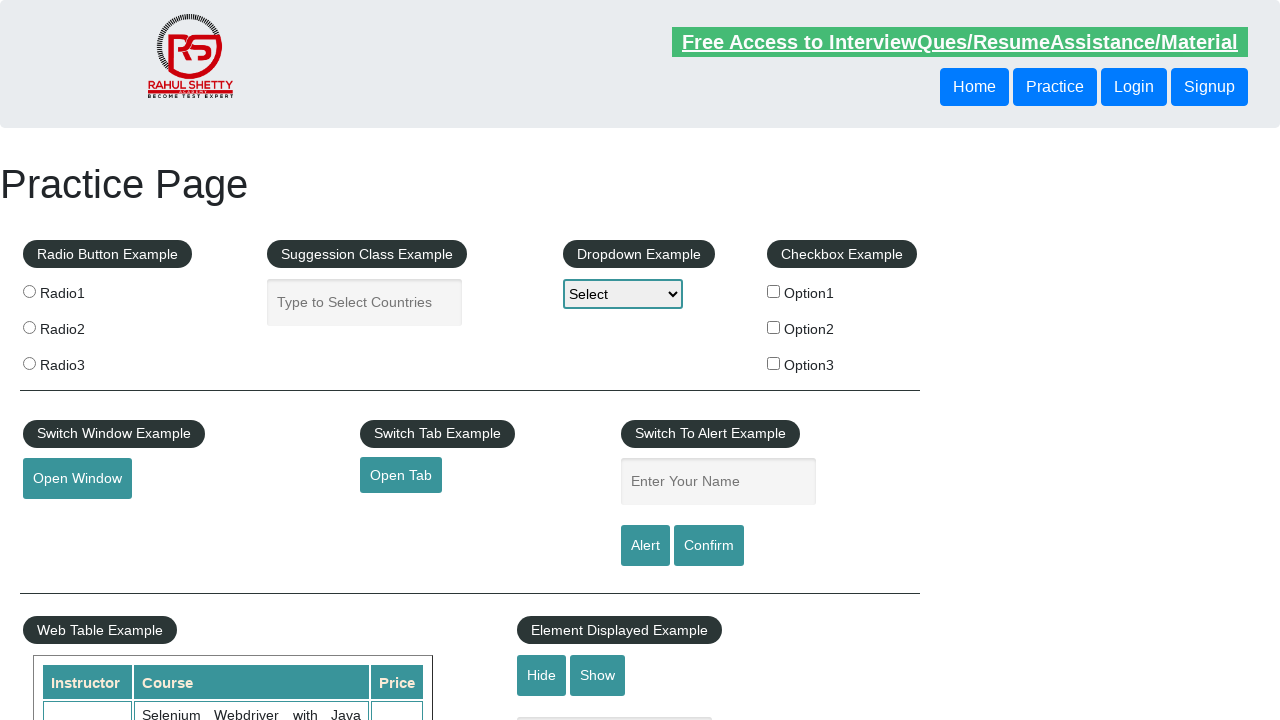

Verified checkbox is initially unchecked
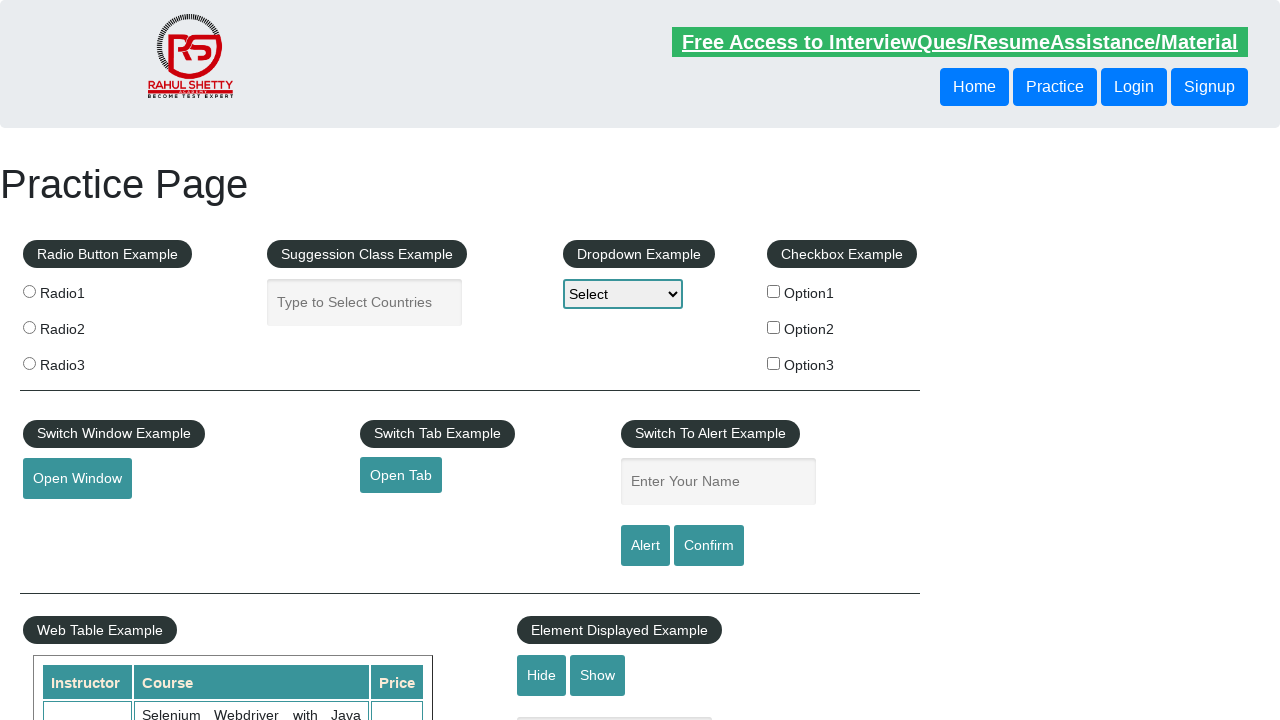

Clicked checkbox to check it at (774, 291) on #checkBoxOption1
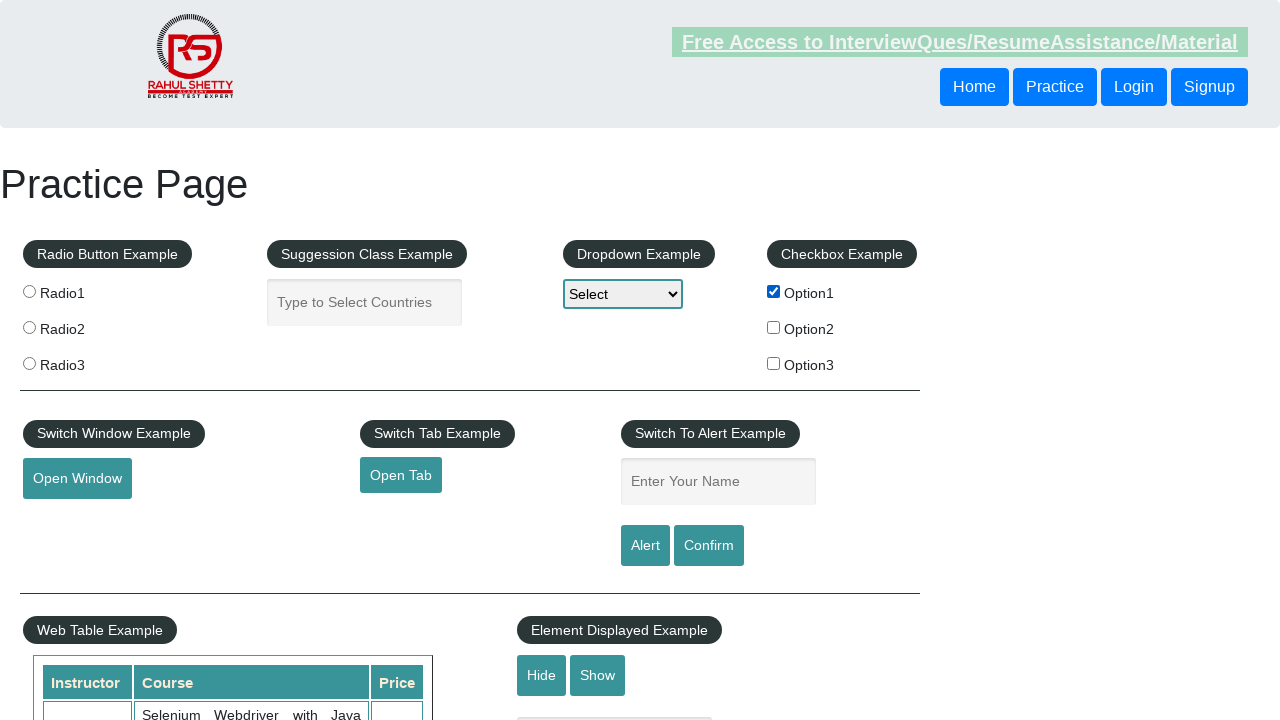

Verified checkbox is now checked
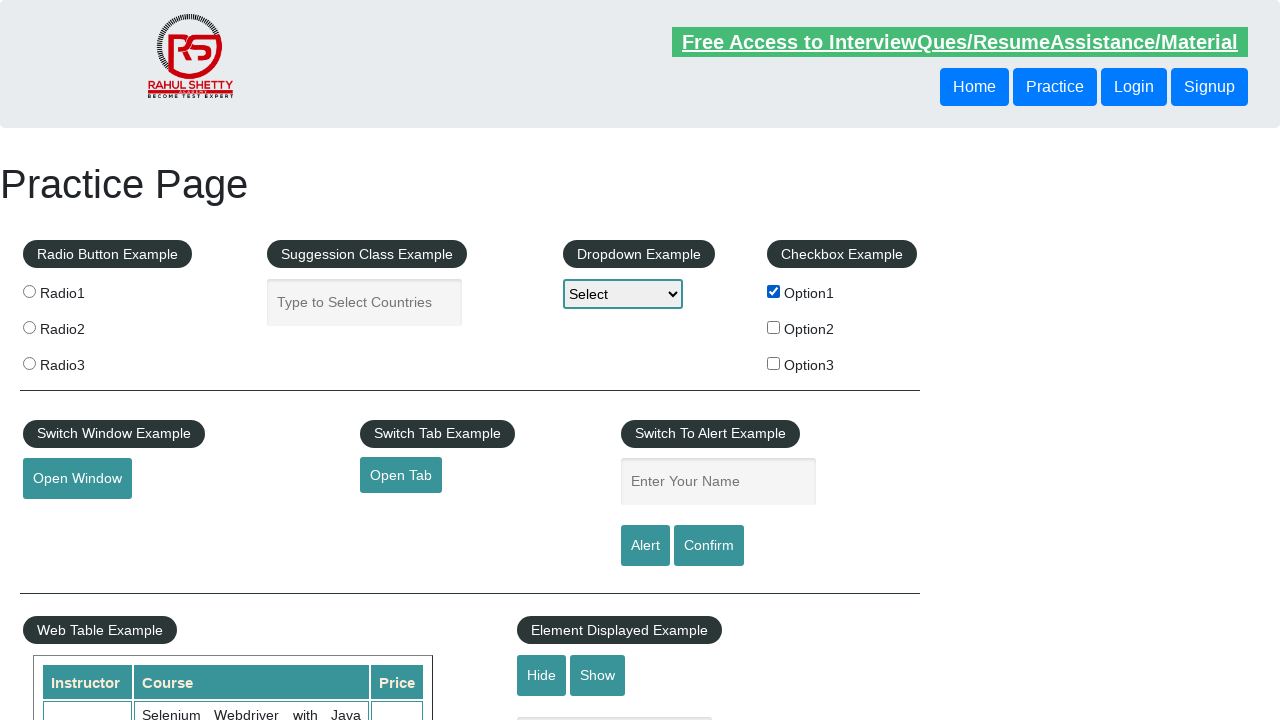

Clicked checkbox to uncheck it at (774, 291) on #checkBoxOption1
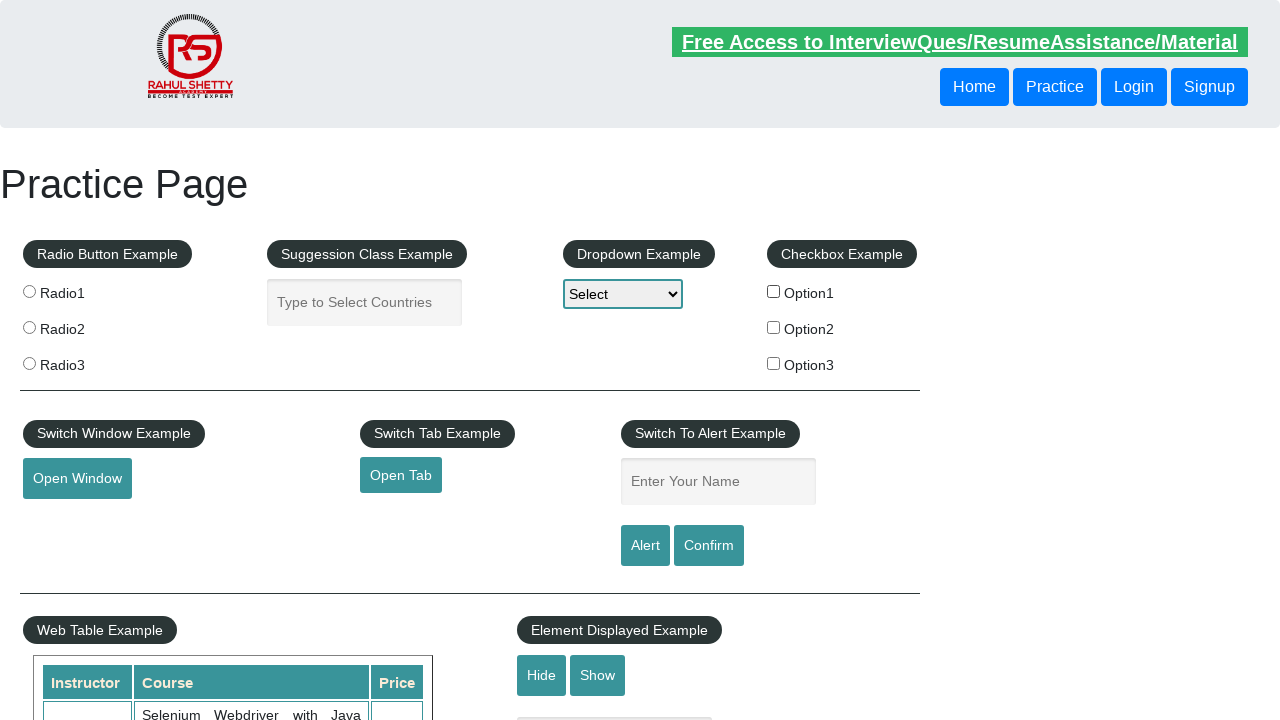

Verified checkbox is unchecked again
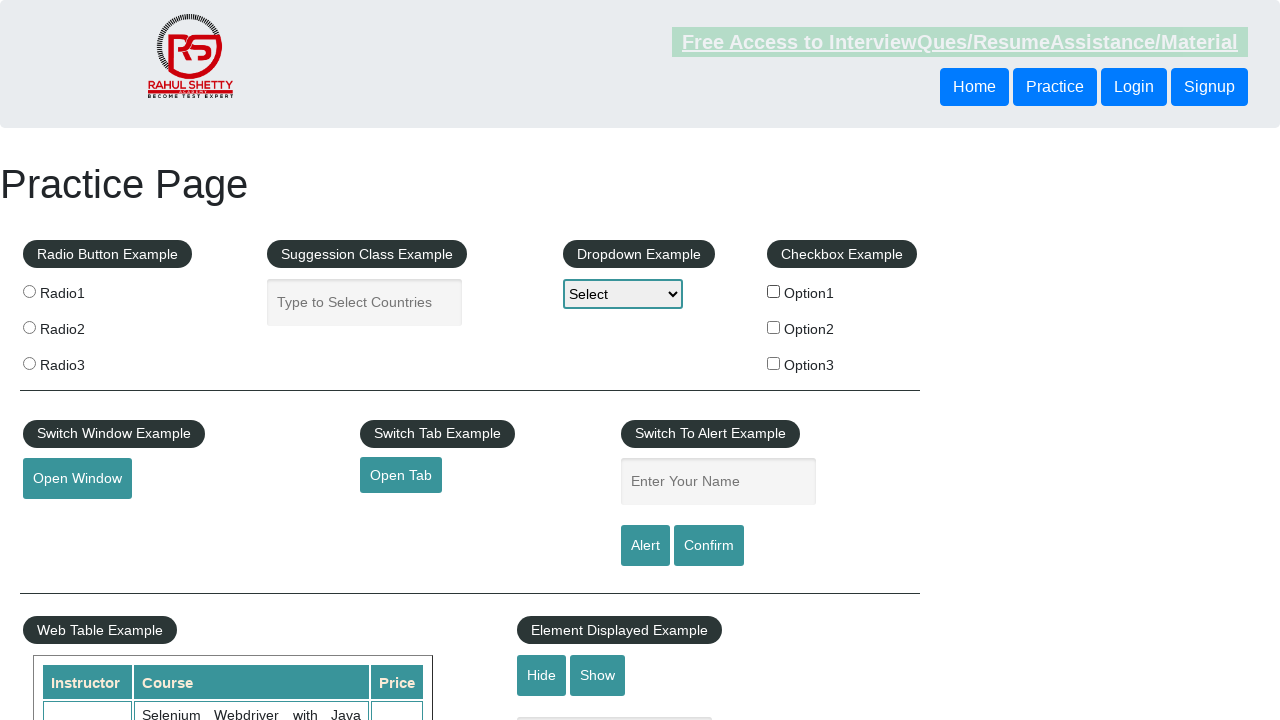

Counted all checkboxes on the page: 3 found
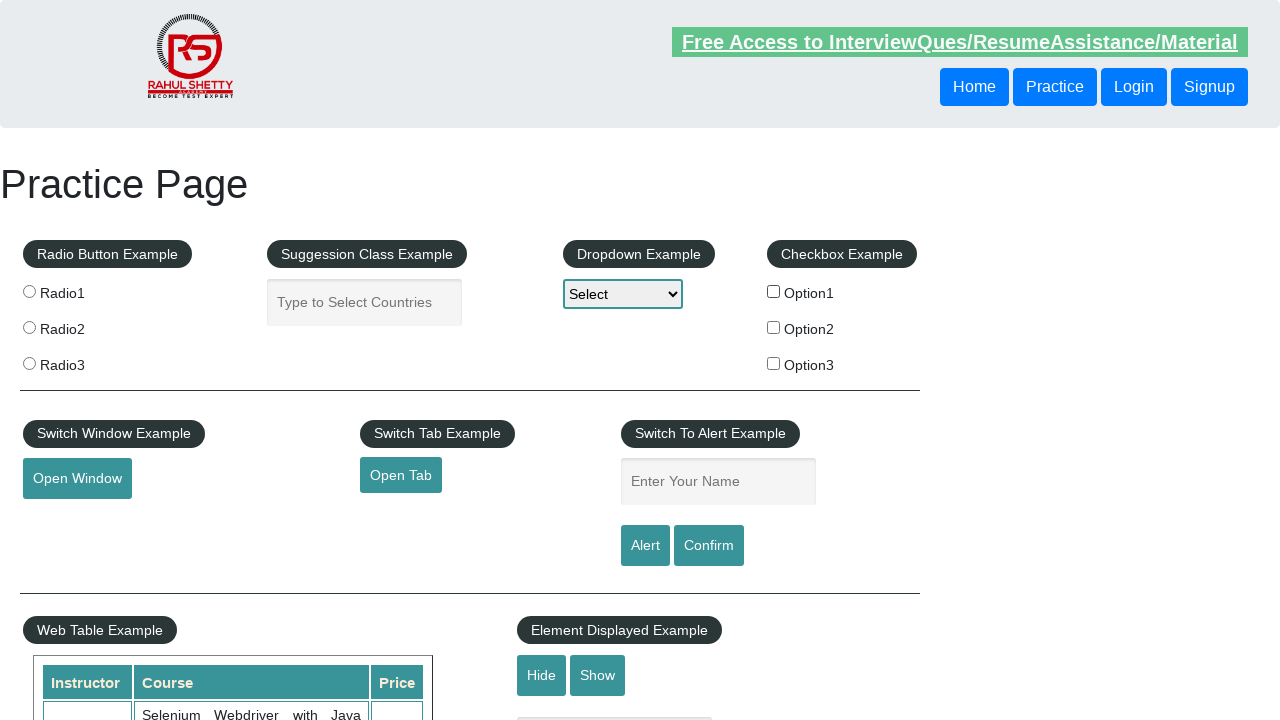

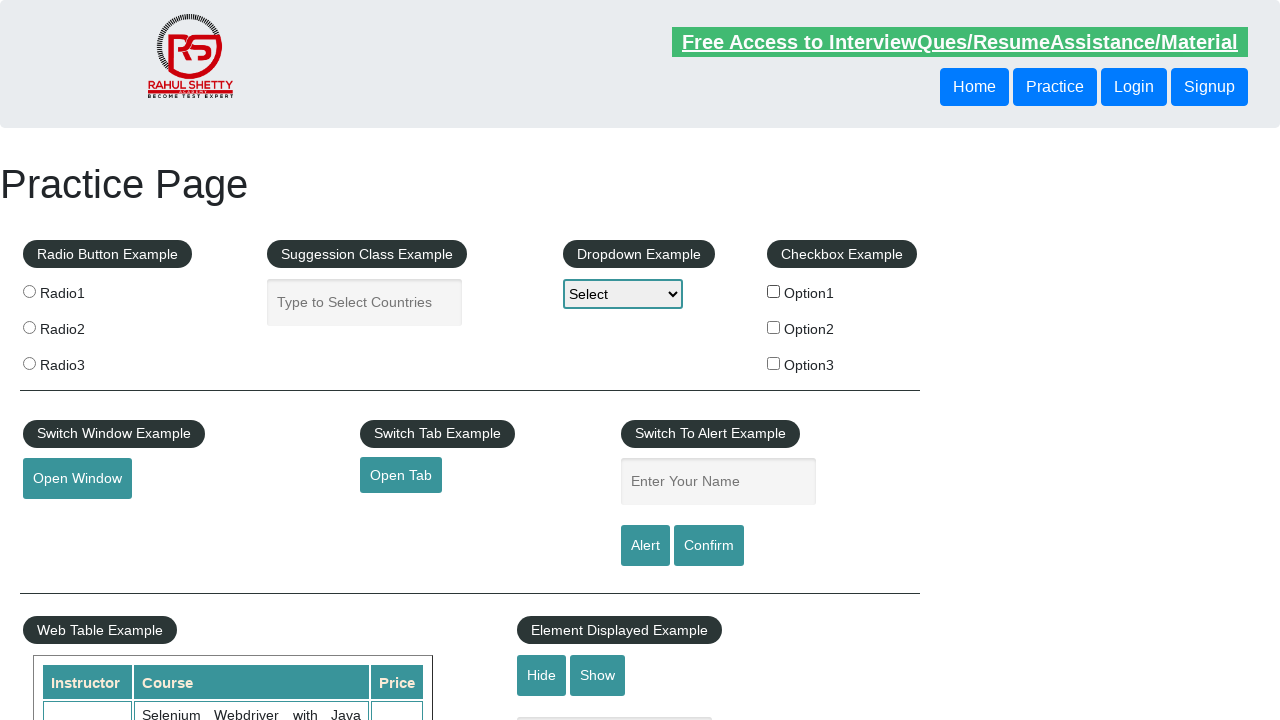